Tests right-click (context click) functionality by navigating to the Buttons page and performing a right-click action on a button, then verifying the success message appears

Starting URL: https://demoqa.com/

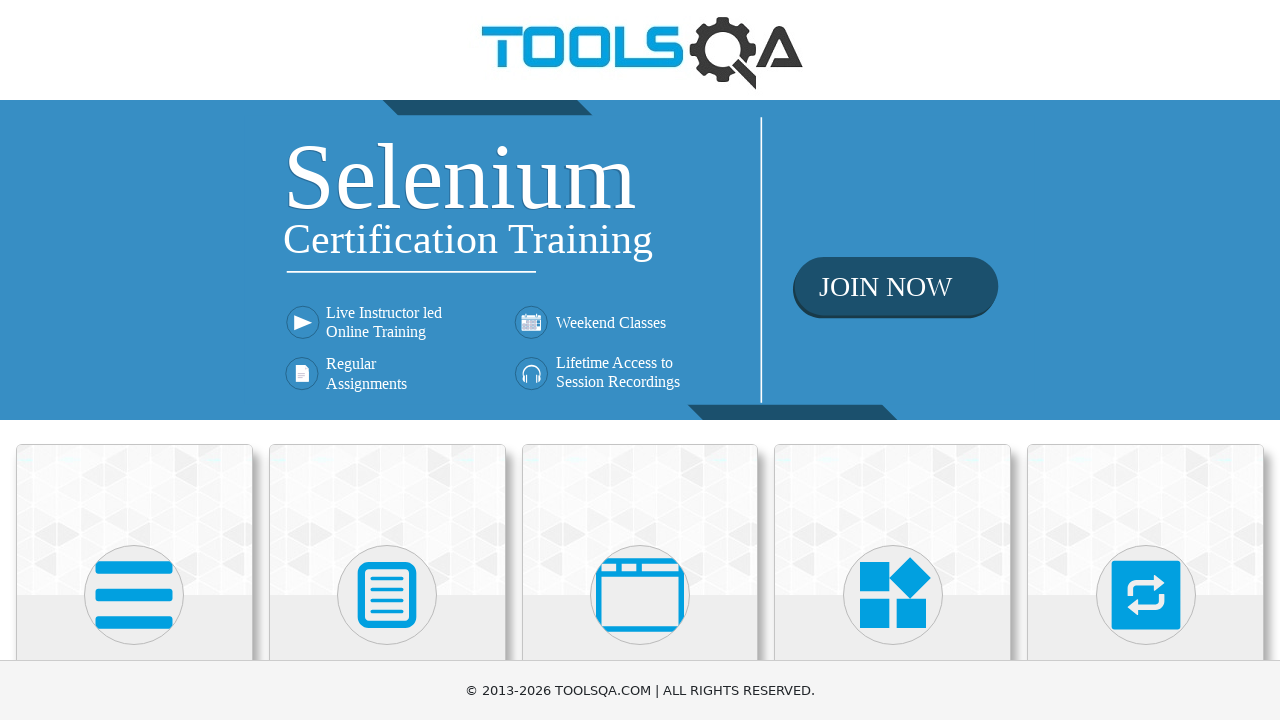

Clicked on Elements card avatar at (134, 595) on .avatar.mx-auto.white
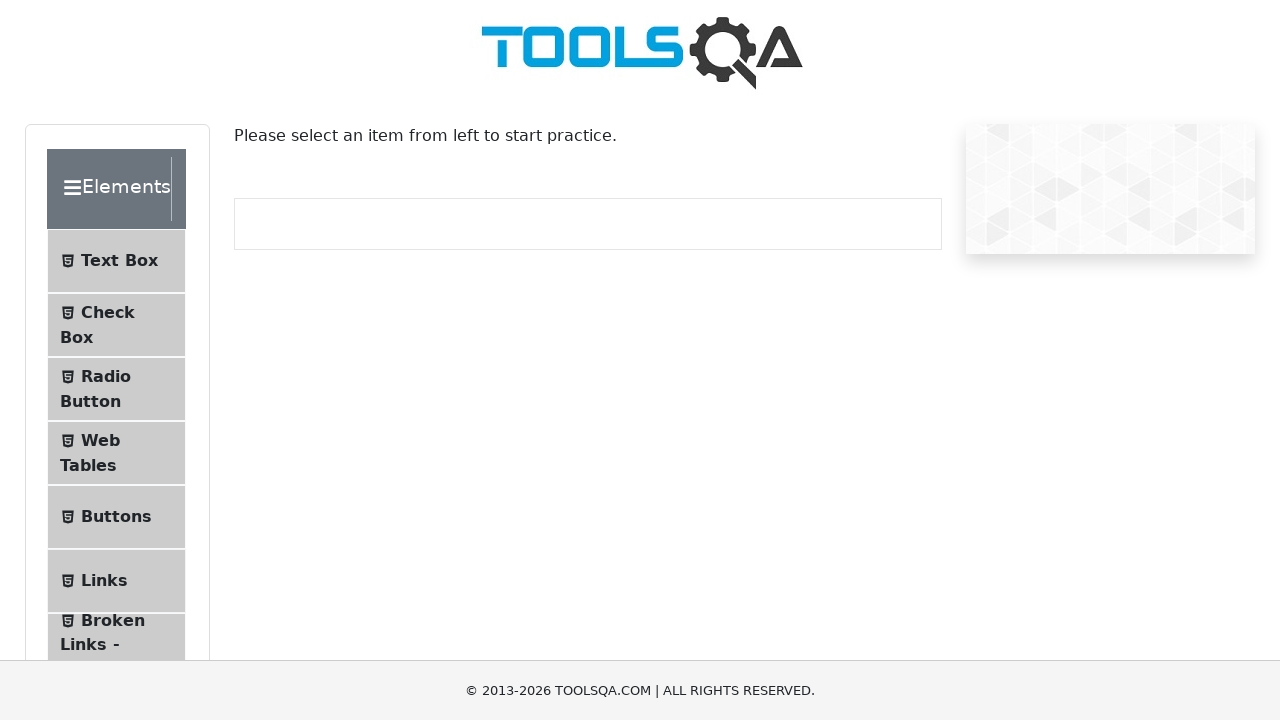

Clicked on Buttons menu item at (116, 517) on xpath=//span[text()='Buttons']
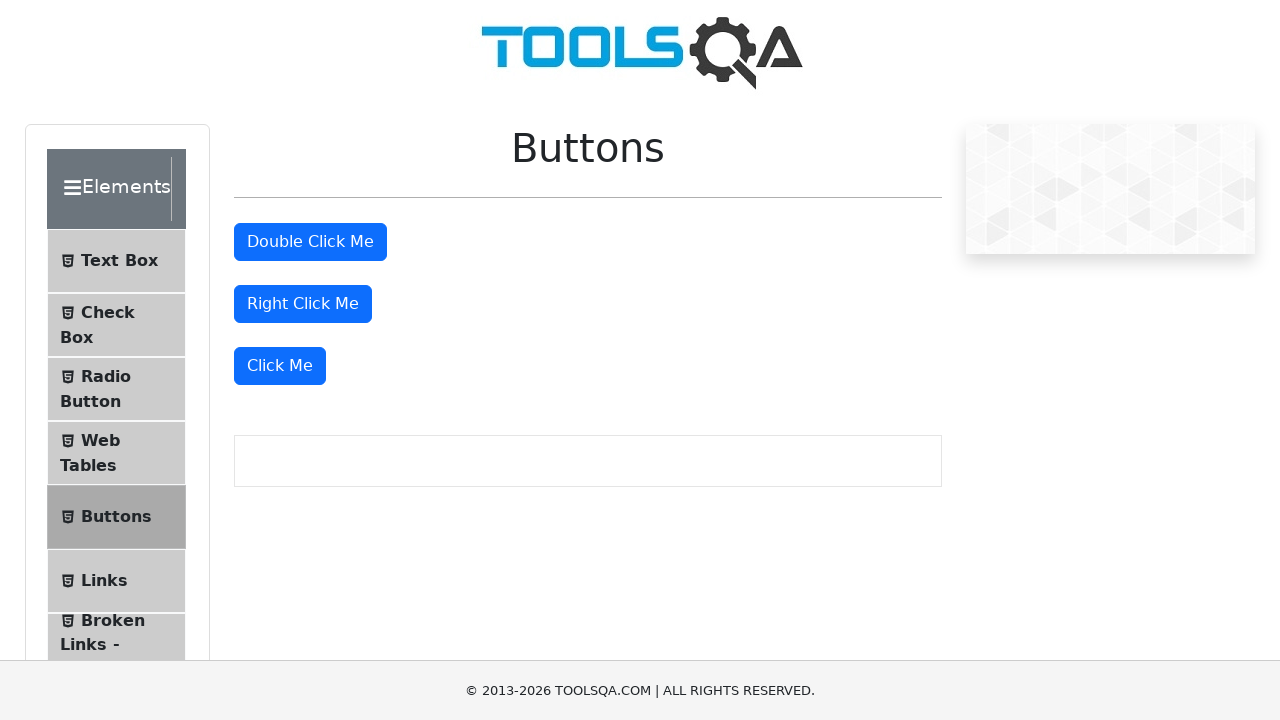

Right-clicked on 'Right Click Me' button at (303, 304) on //button[text()='Right Click Me']
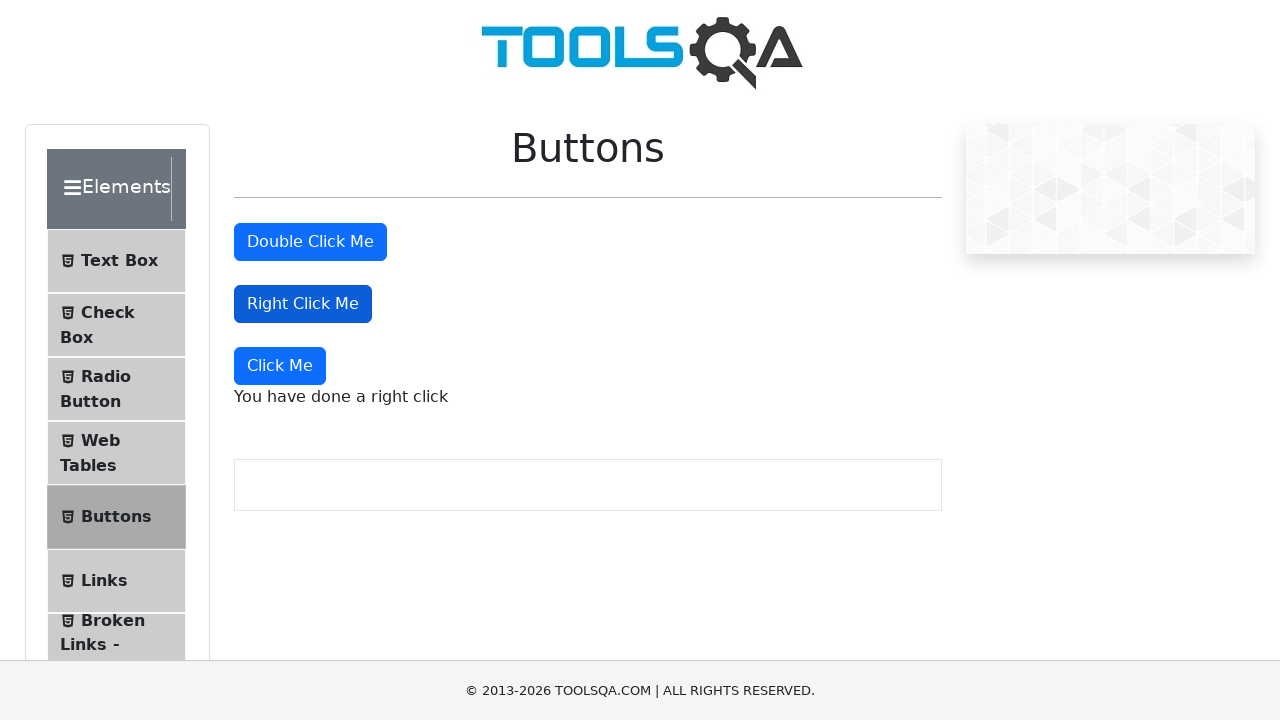

Right-click success message appeared
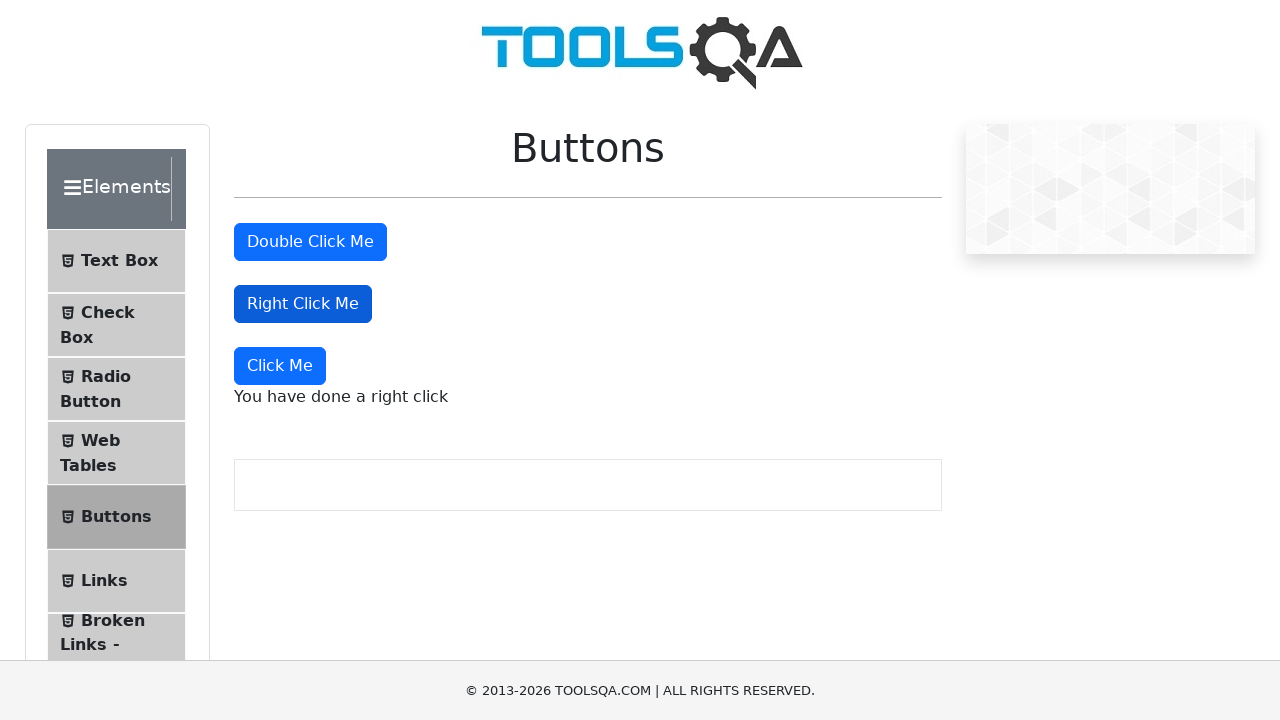

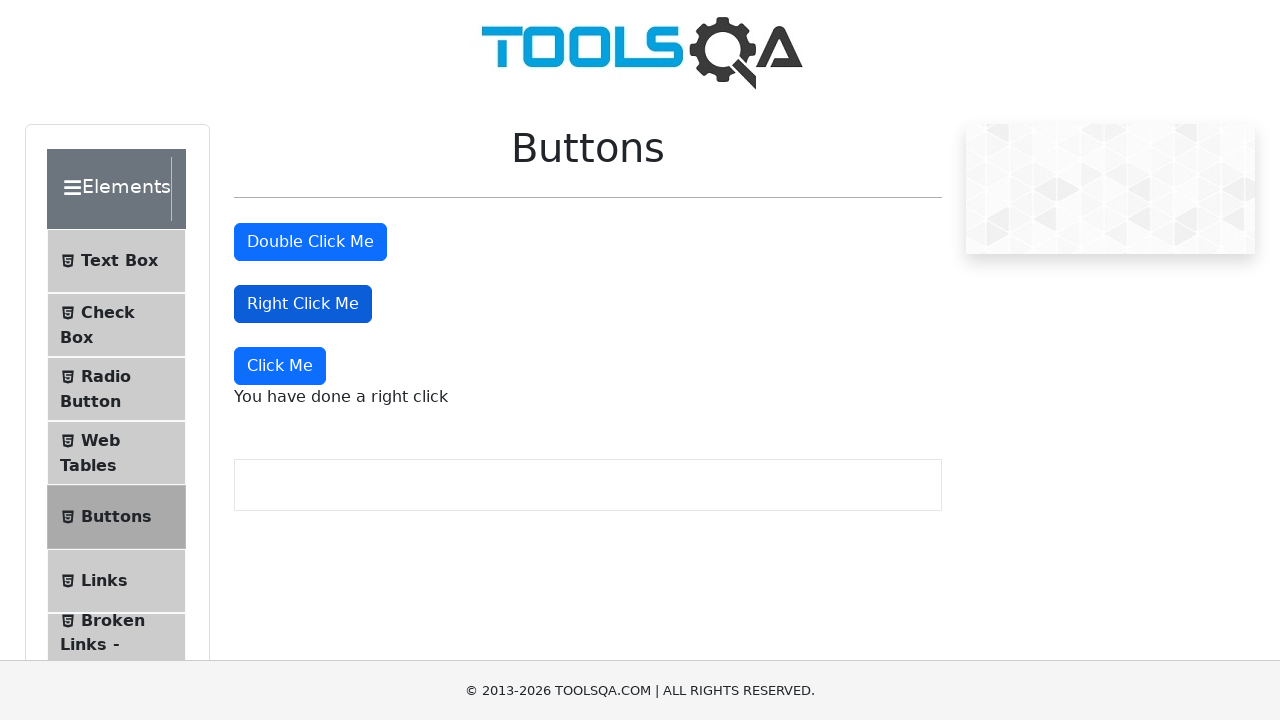